Tests navigation from Gmail to Help page and then to Community section, handling window switching between tabs

Starting URL: https://gmail.com/

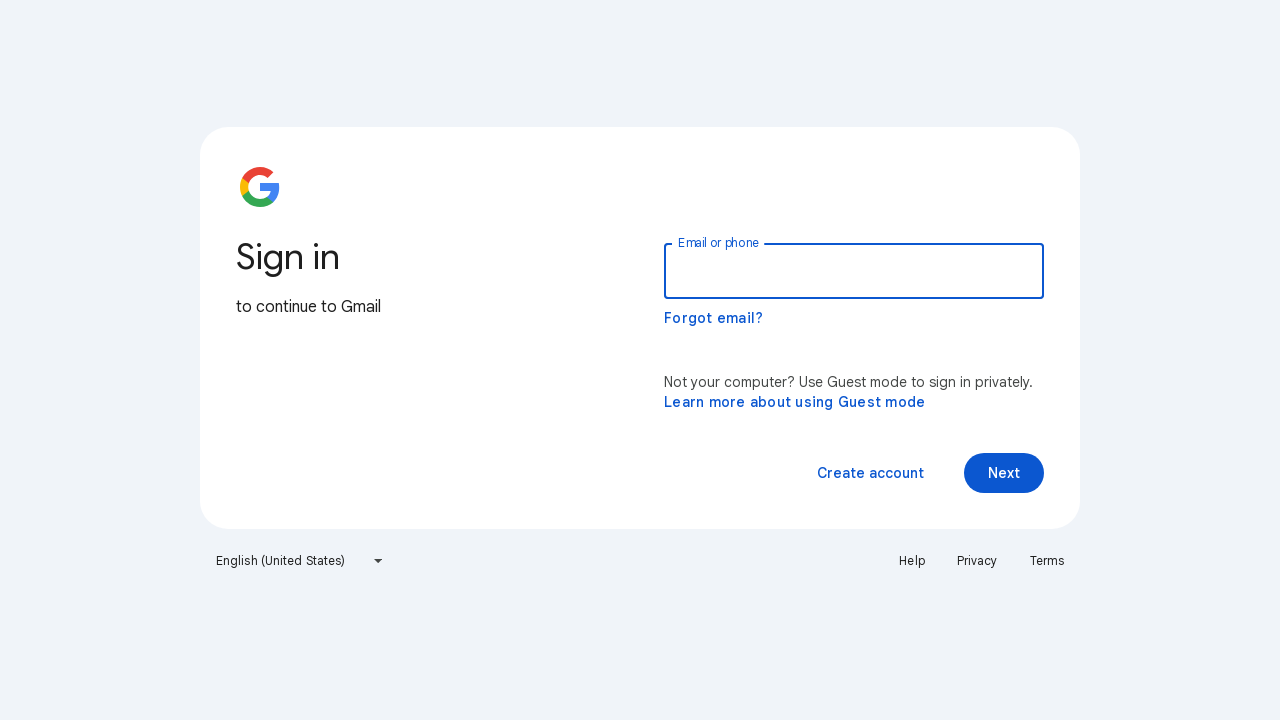

Clicked Help link to open new tab at (912, 561) on a:text('Help')
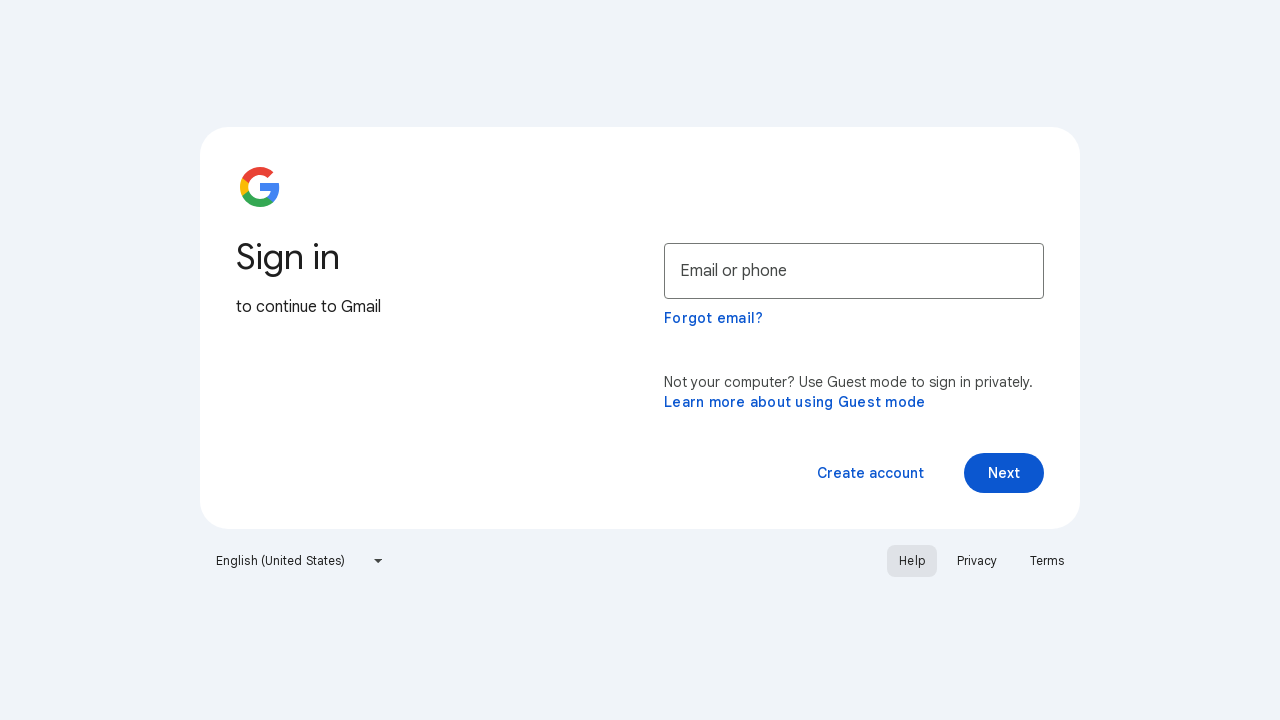

New Help tab opened and switched to it
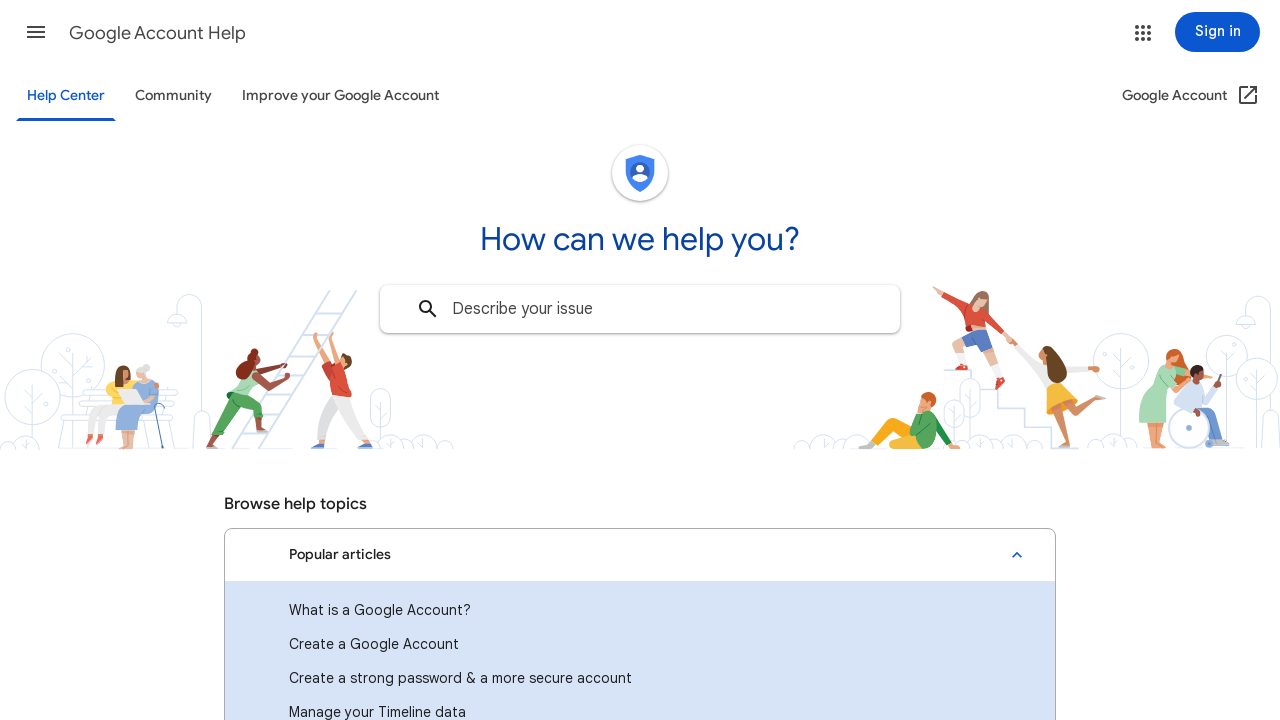

Clicked Community link on Help page at (174, 96) on a:text('Community')
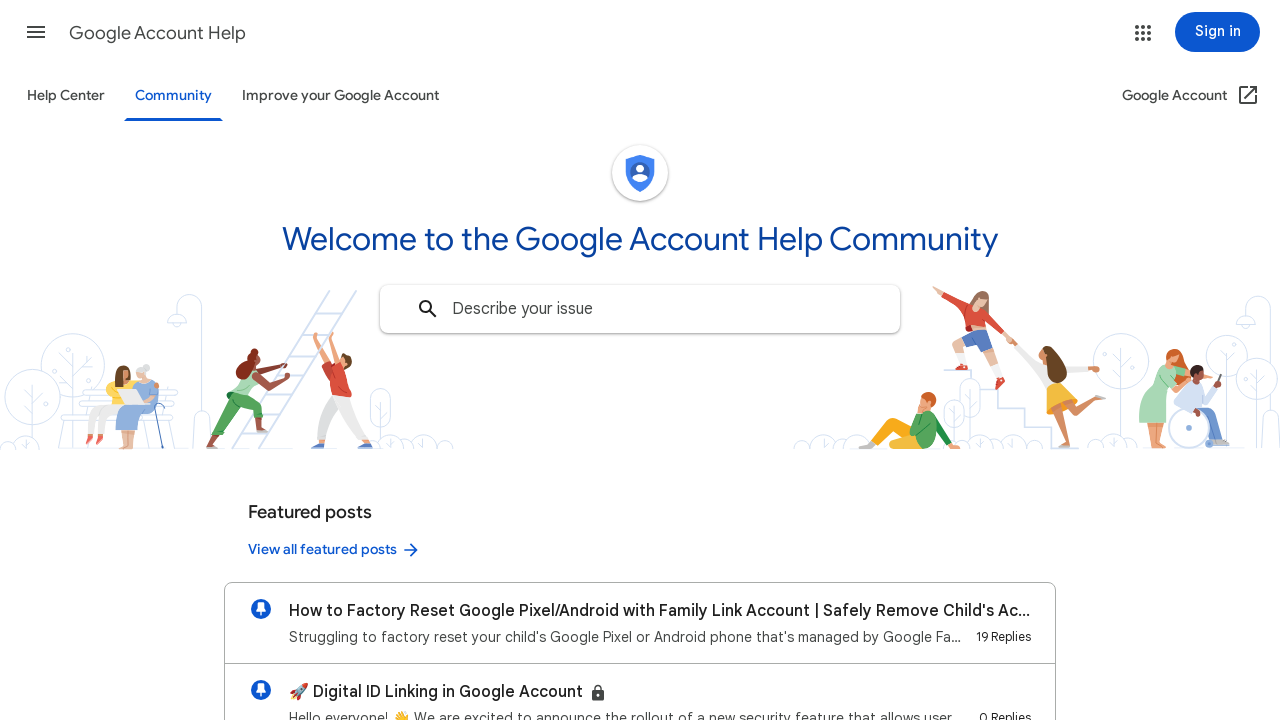

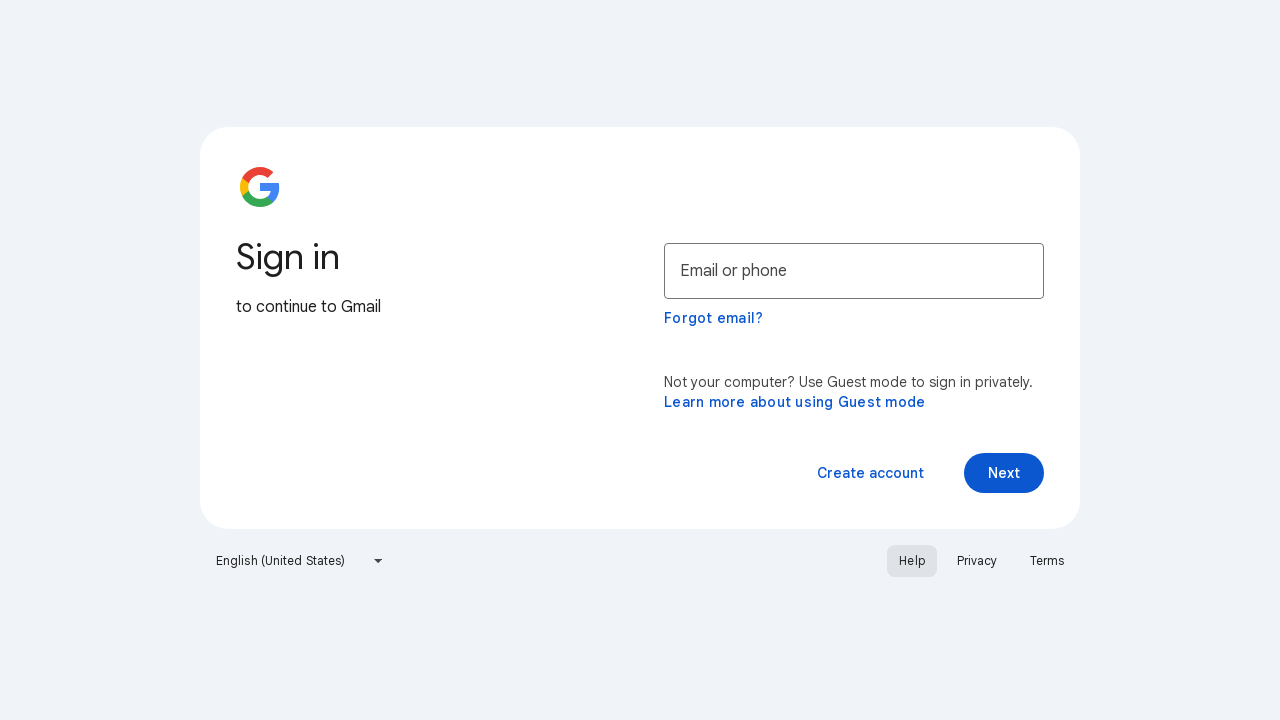